Navigates to the APSRTC online booking website and takes a full page screenshot

Starting URL: https://www.apsrtconline.in/oprs-web/

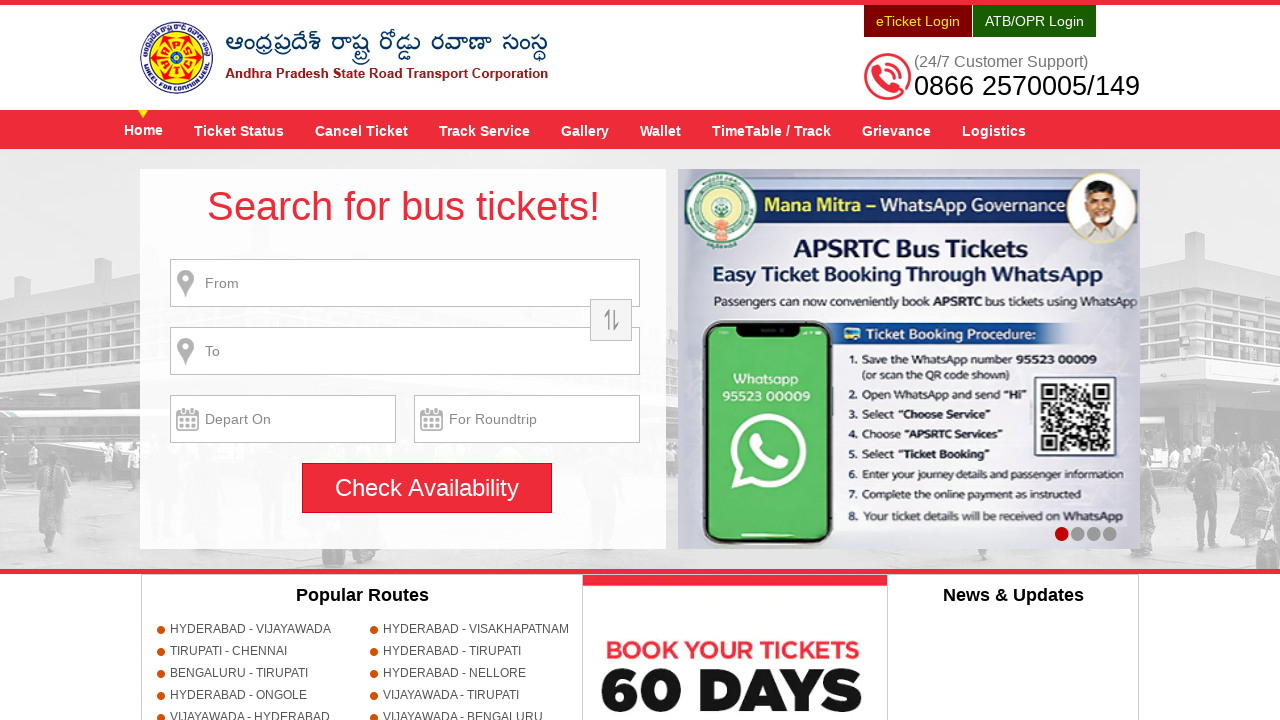

APSRTC online booking website fully loaded
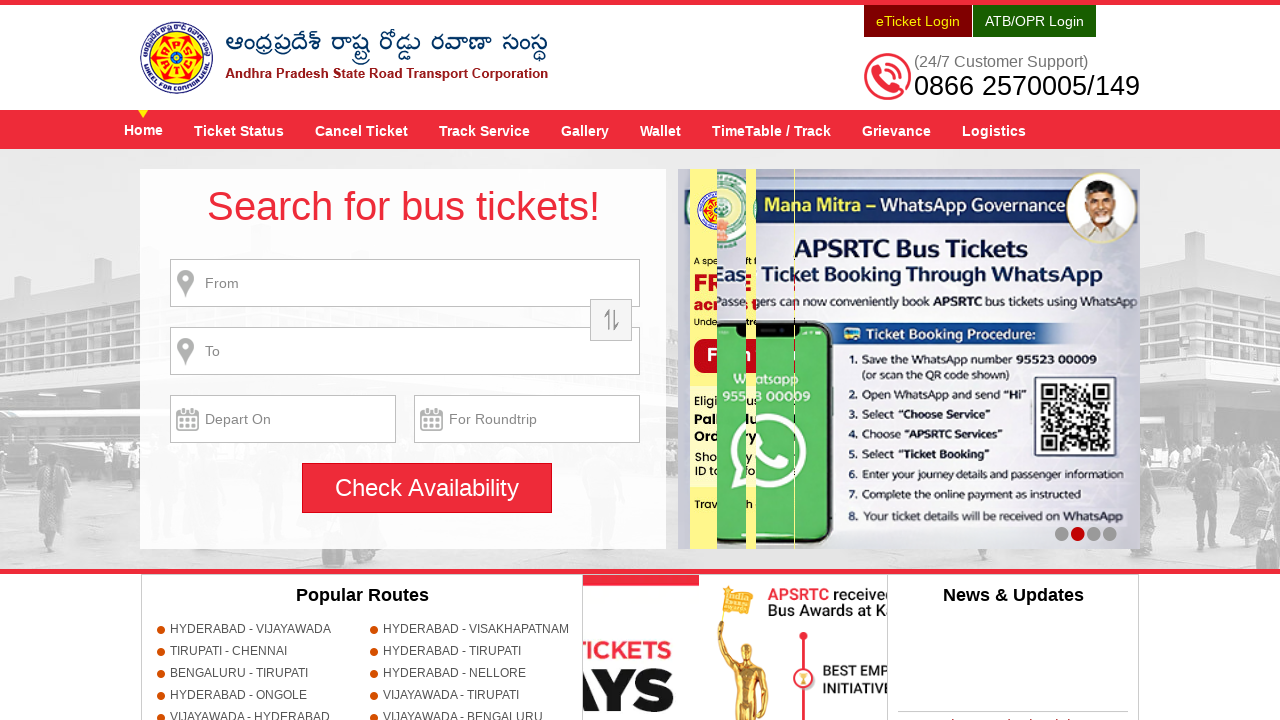

Full page screenshot captured
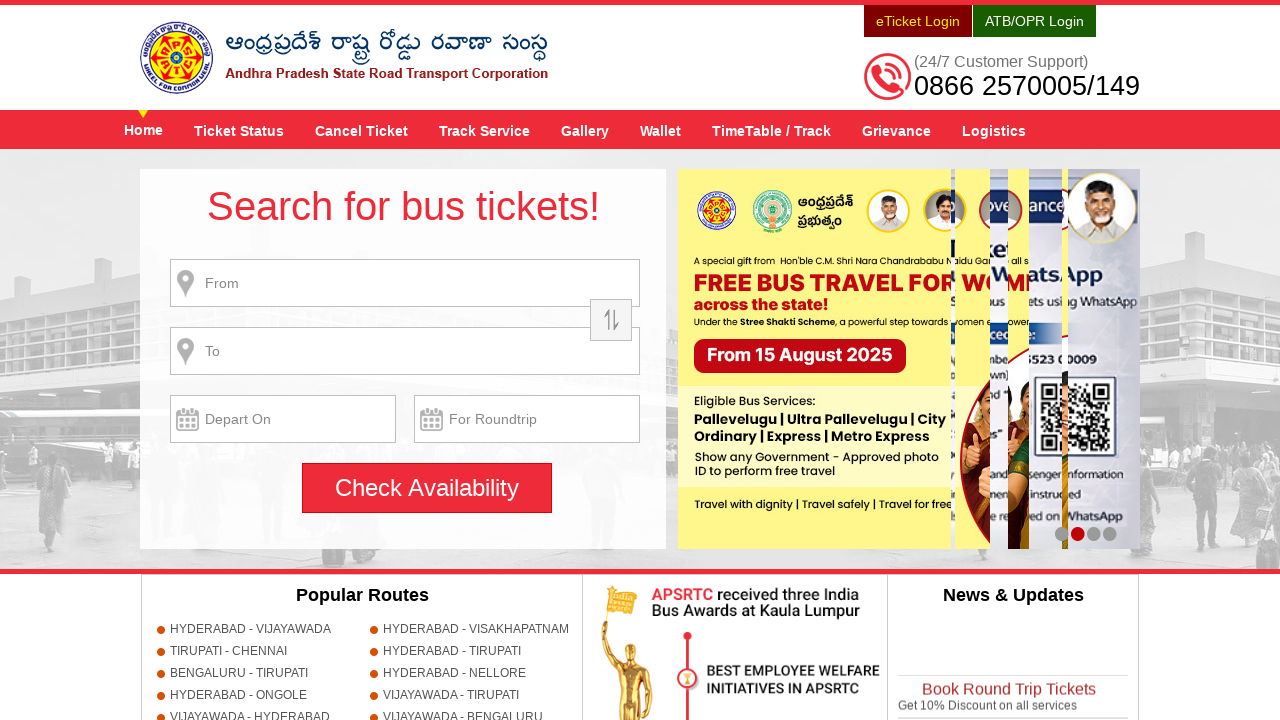

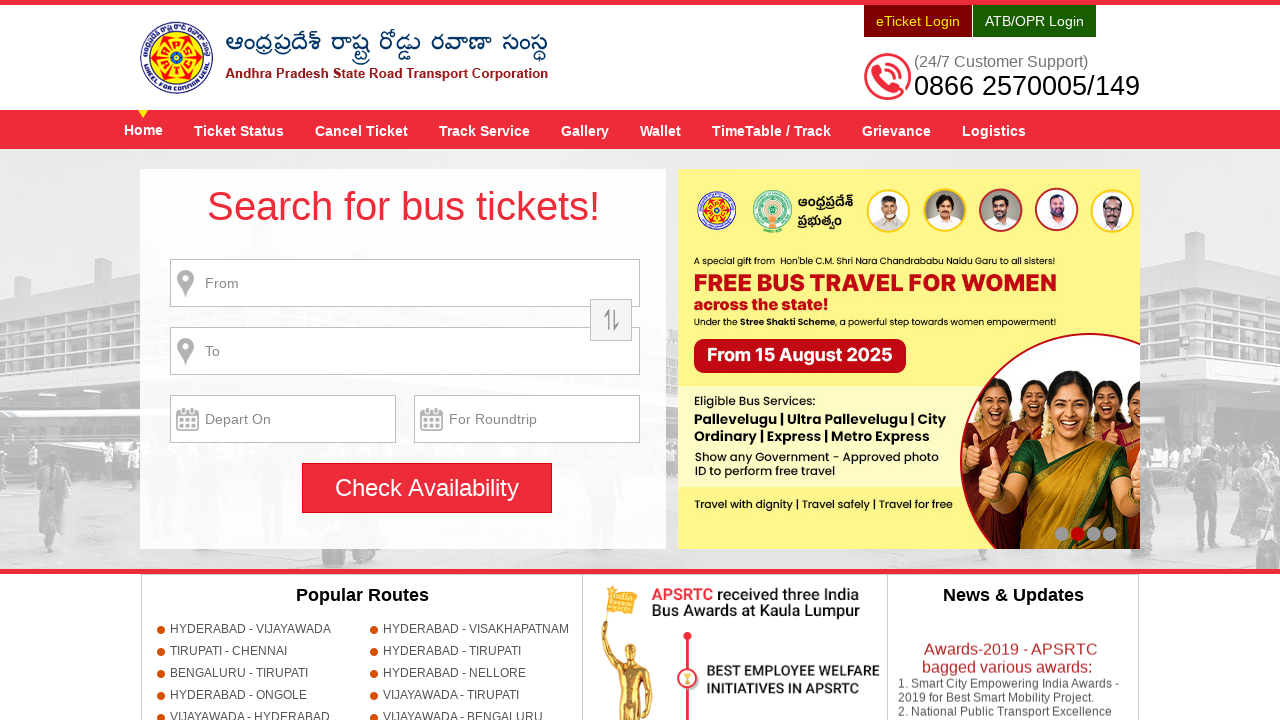